Tests dropdown selection by finding all option elements, iterating through them, and clicking the option that matches "Option 1", then verifying the selection was made correctly.

Starting URL: https://the-internet.herokuapp.com/dropdown

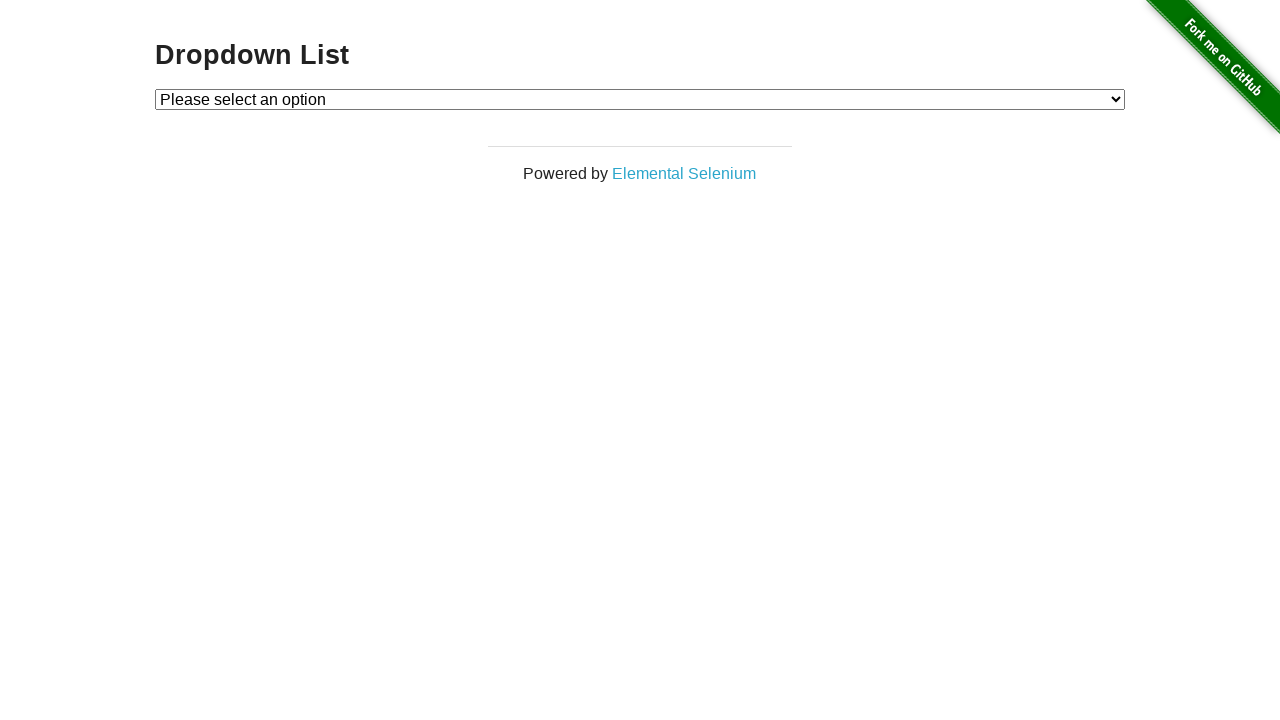

Dropdown element loaded and visible
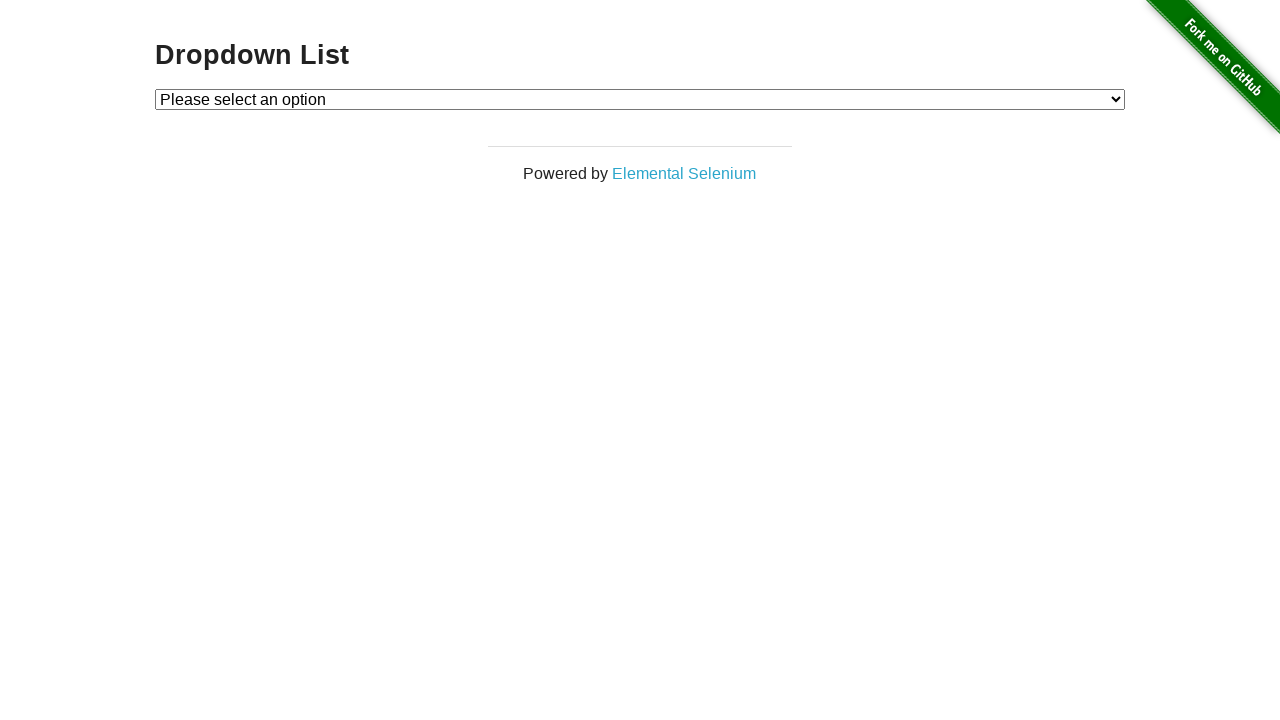

Selected 'Option 1' from dropdown on #dropdown
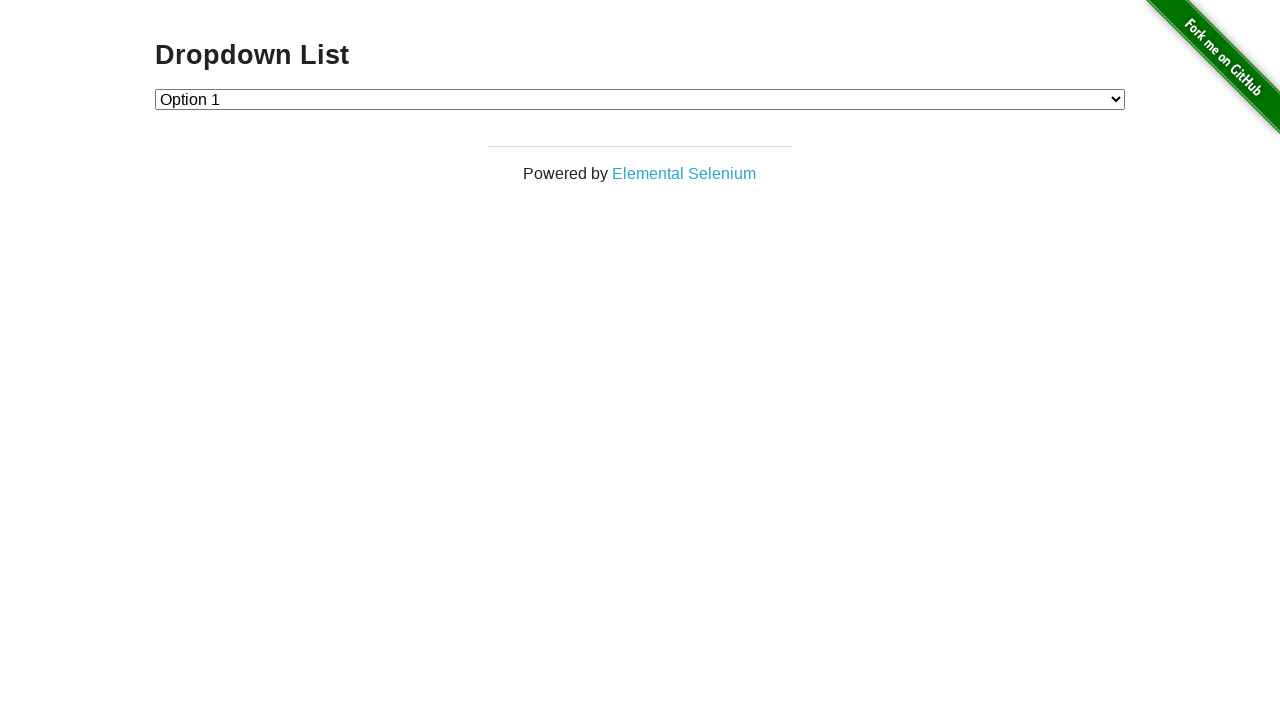

Retrieved selected dropdown value
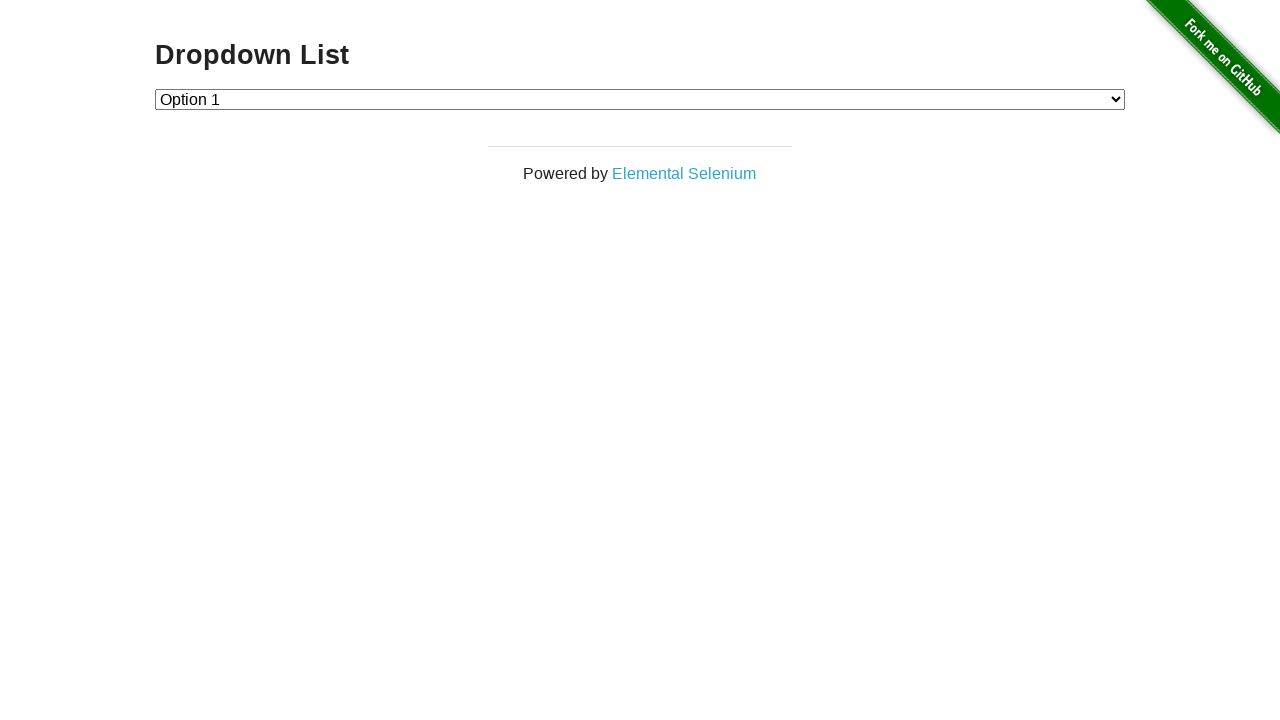

Verified dropdown selection matches expected value '1'
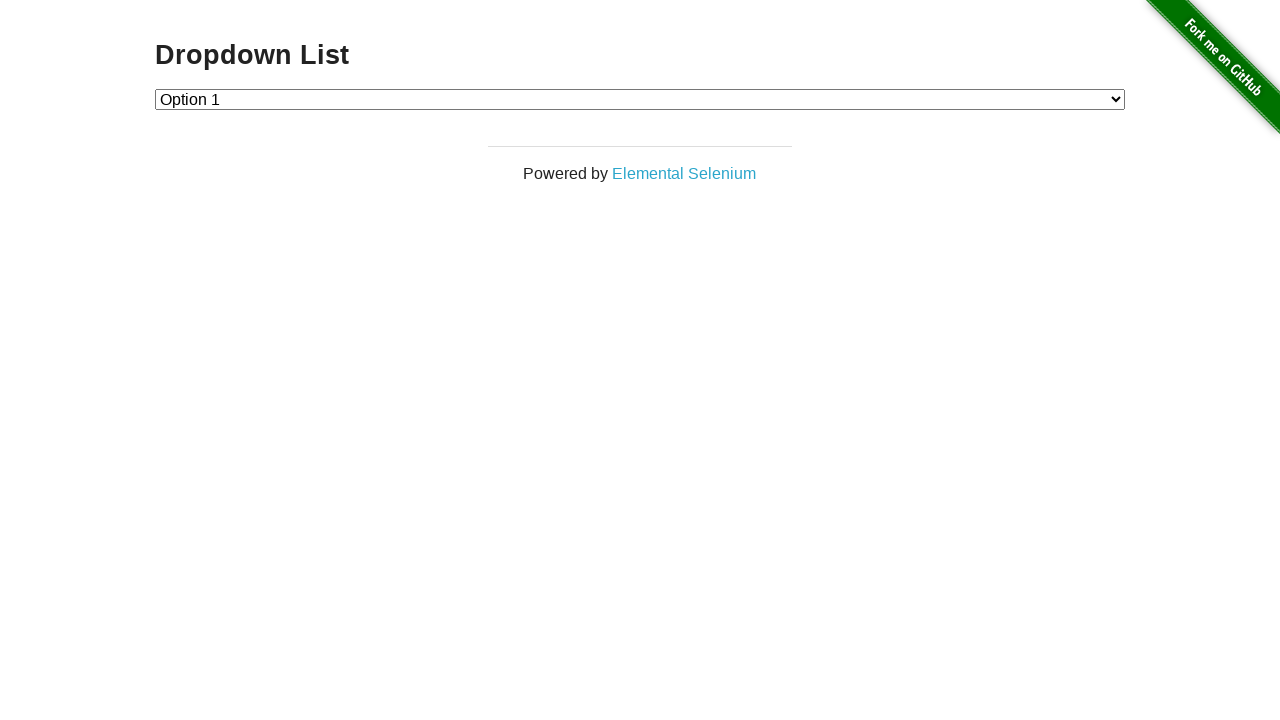

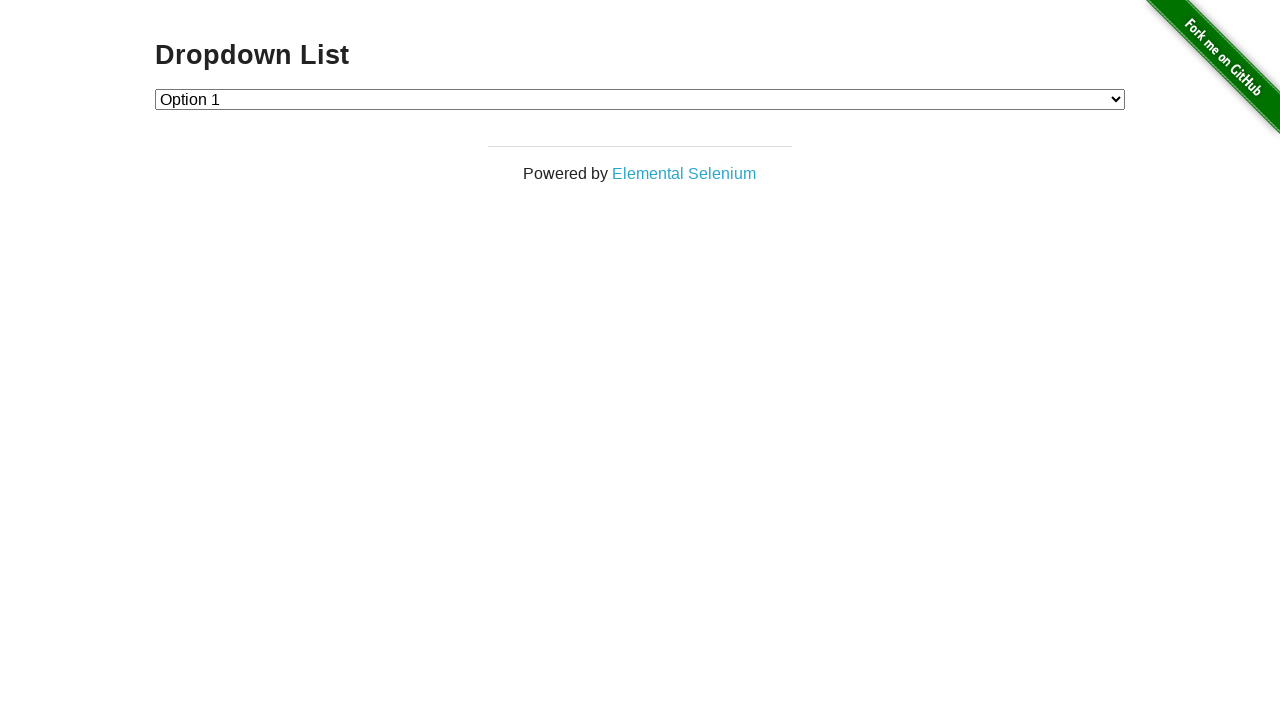